Navigates to a practice automation site, accesses the file upload demo page through menu navigation, and uploads a file

Starting URL: http://practice.automationtesting.in/

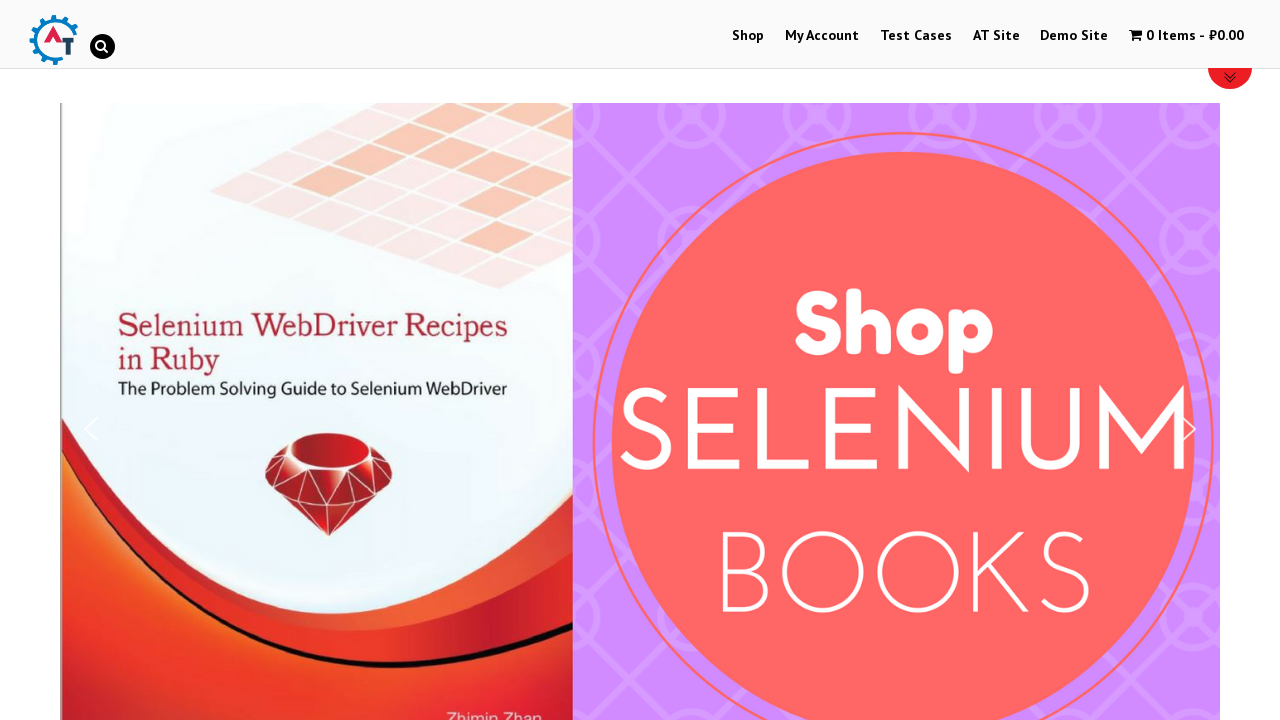

Clicked on 'Demo Site' link at (1074, 36) on xpath=//a[text()='Demo Site']
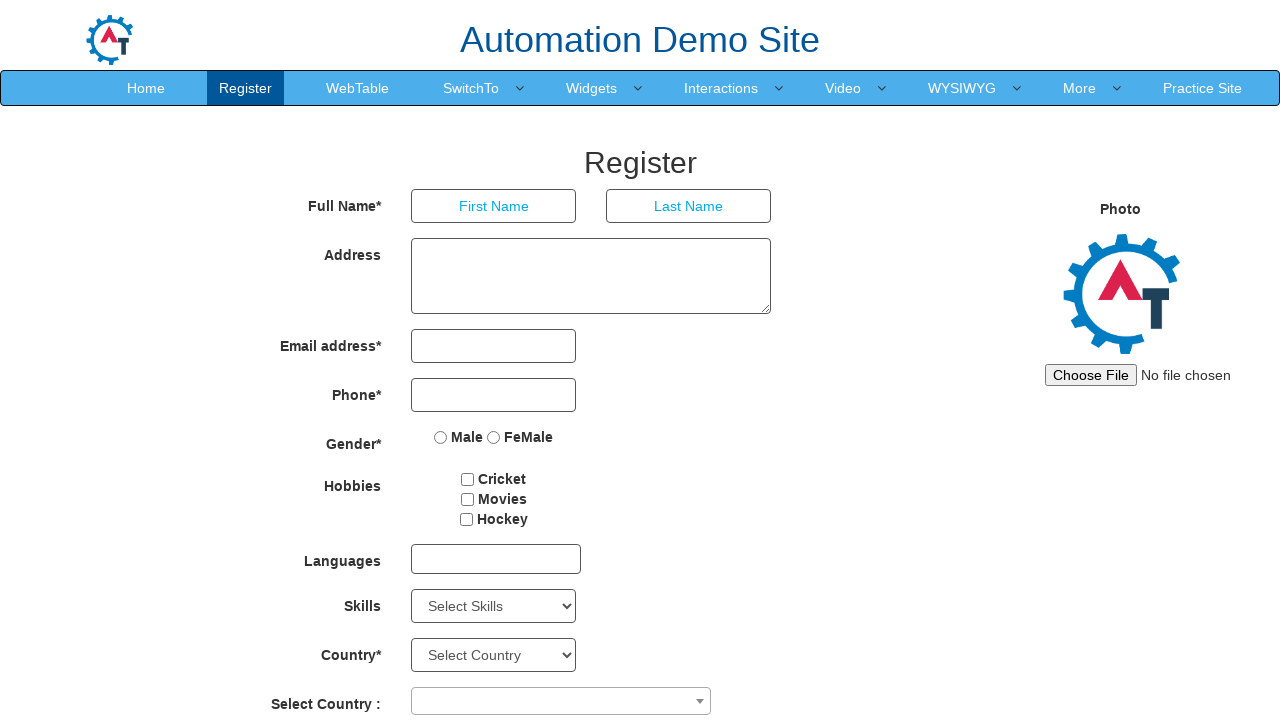

Hovered over 'More' menu item to reveal dropdown at (1080, 88) on xpath=//a[text()='More']
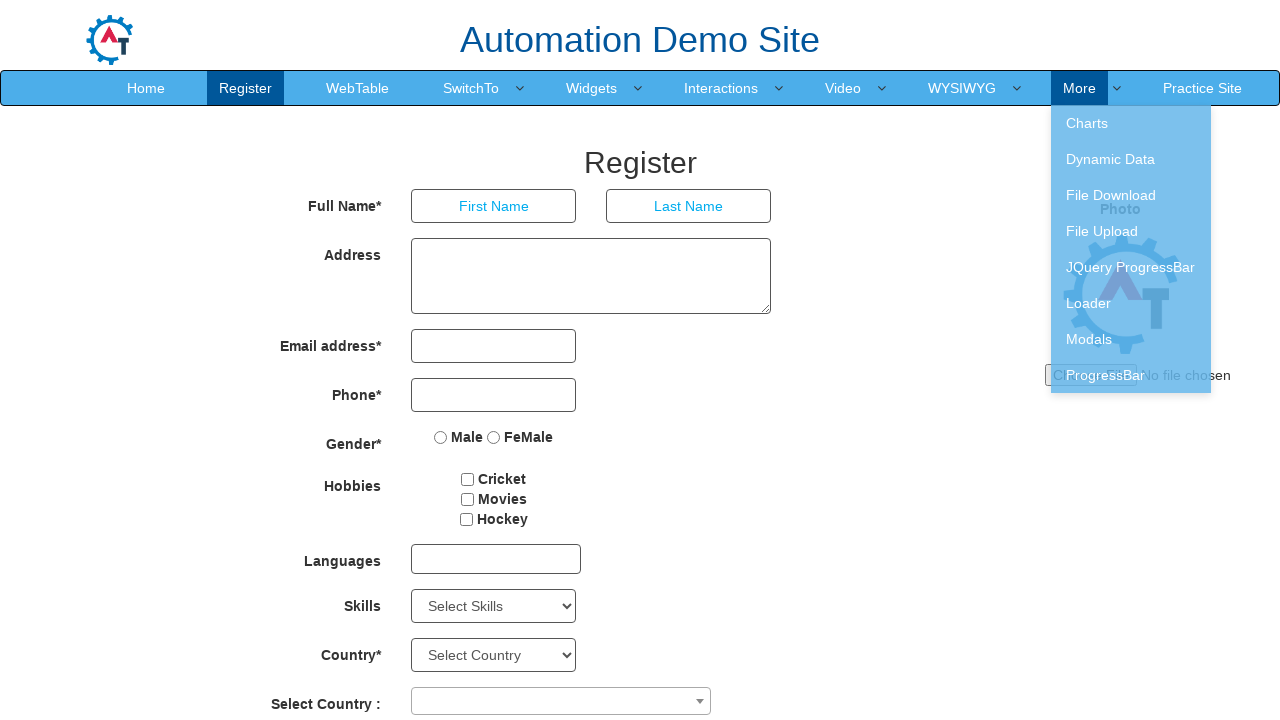

Clicked on 'File Upload' option in dropdown menu at (1131, 231) on xpath=//a[text()='File Upload']
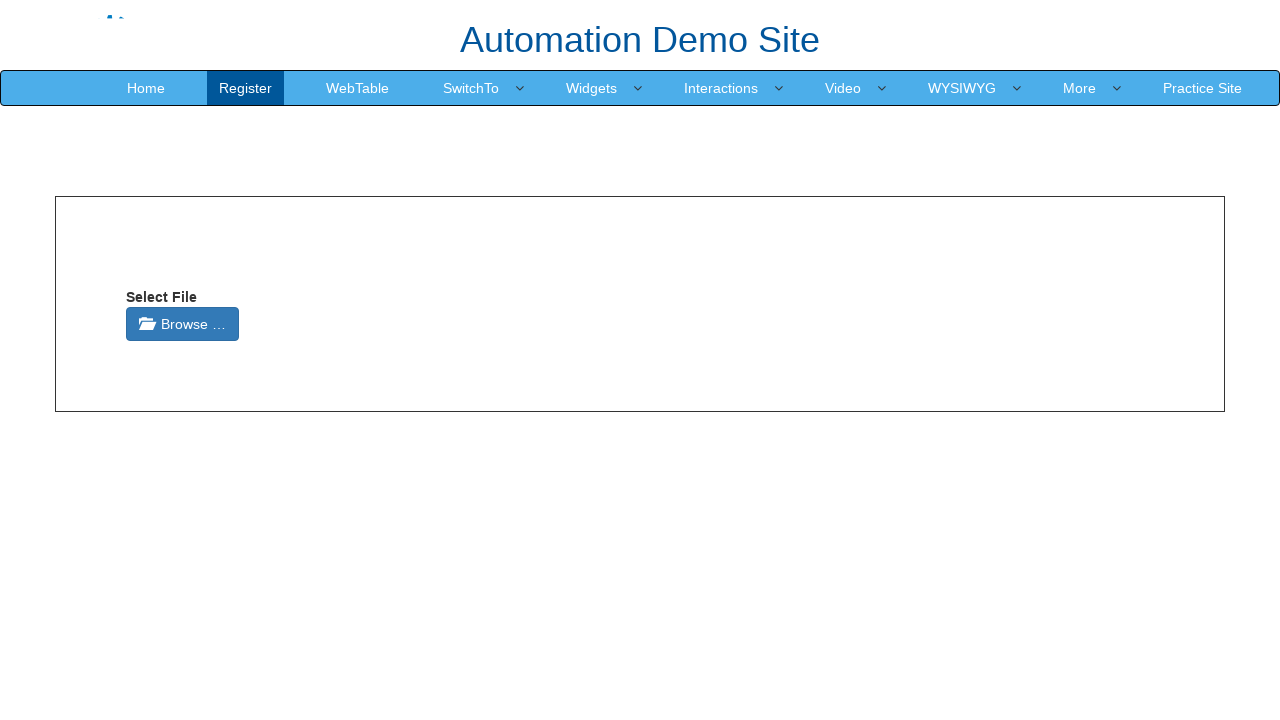

Uploaded test file through file input field
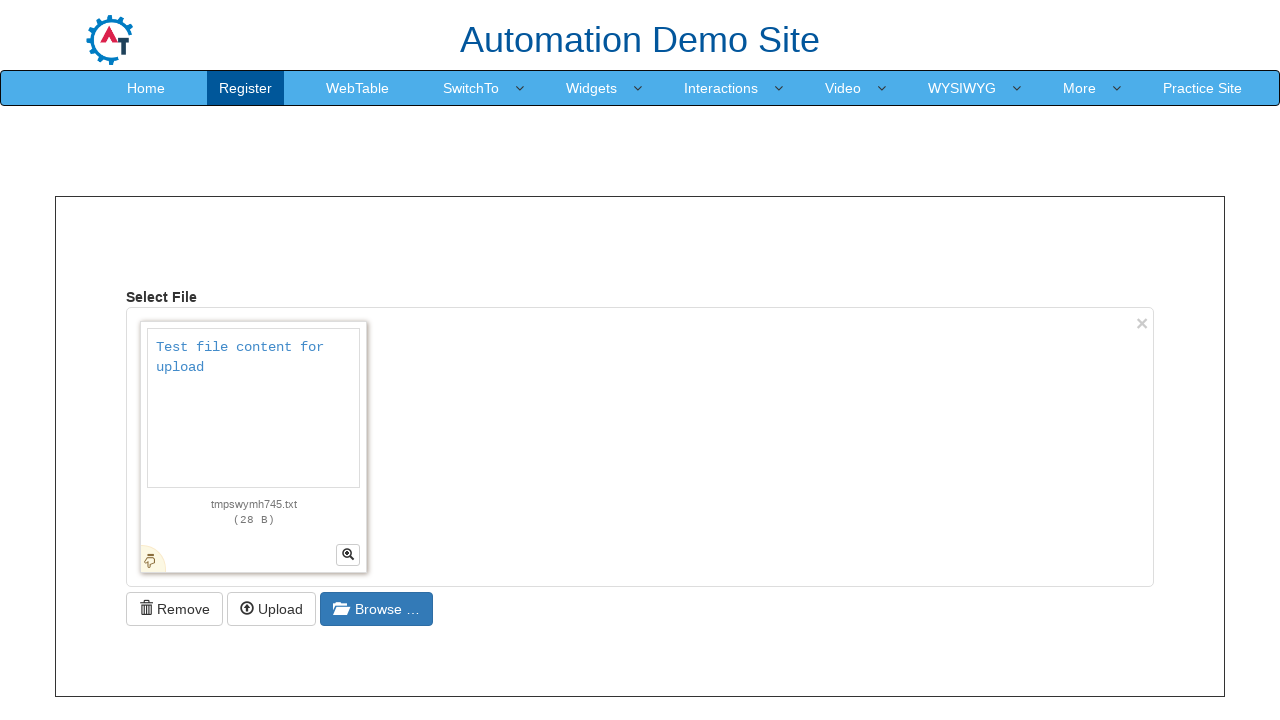

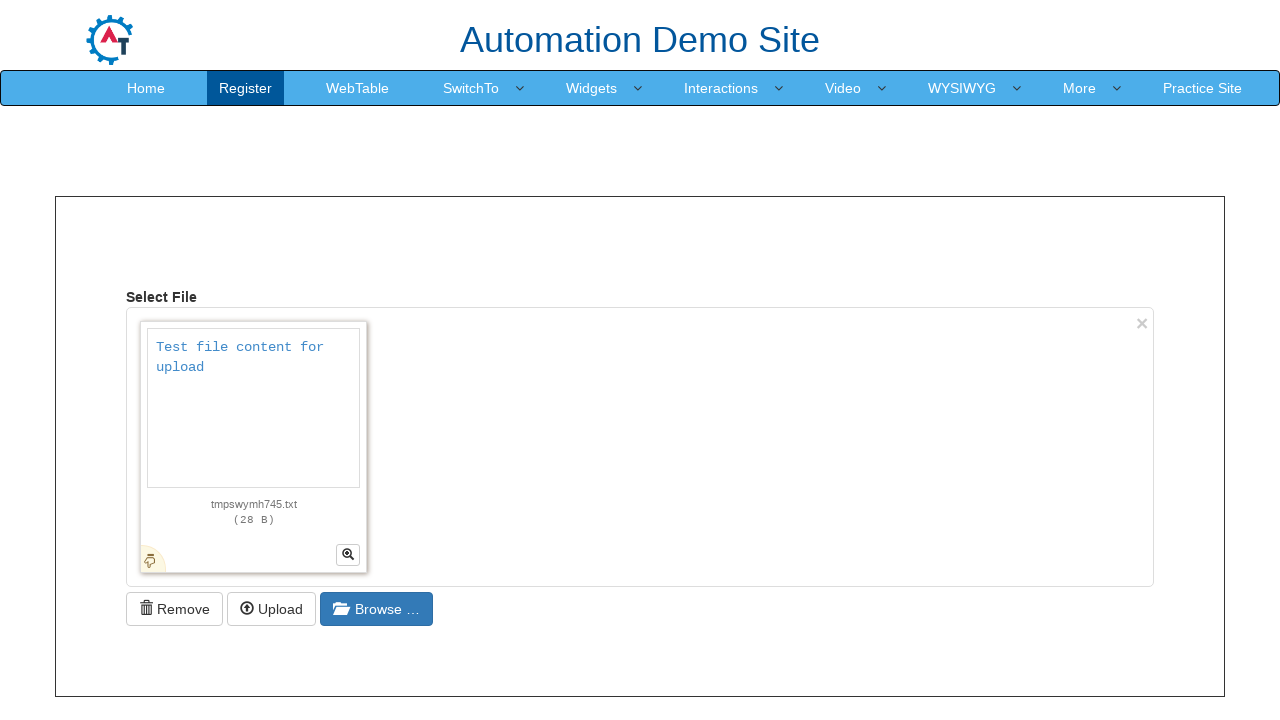